Tests a registration form by navigating to the register page, filling in username and email fields, submitting the form, and verifying the submitted data appears in a table.

Starting URL: https://material.playwrightvn.com/

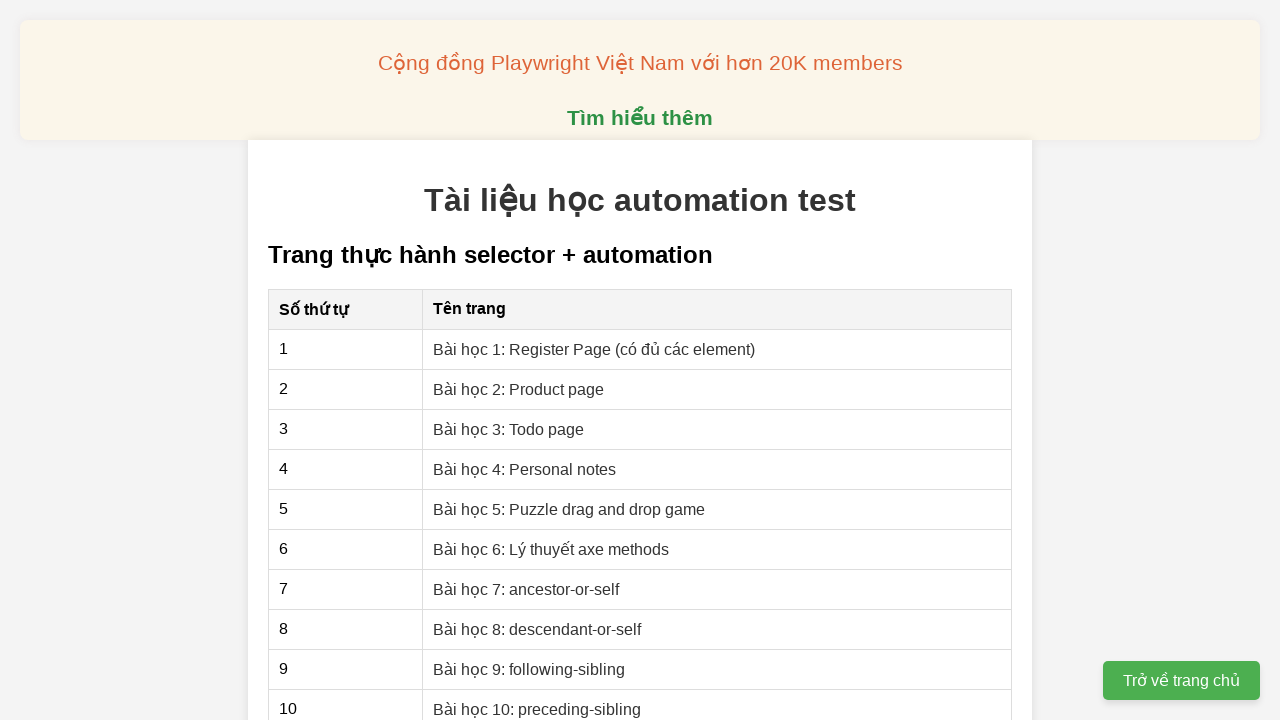

Clicked link to navigate to Register Page at (594, 349) on internal:role=link[name="Bài học 1: Register Page (có đủ các element)"i]
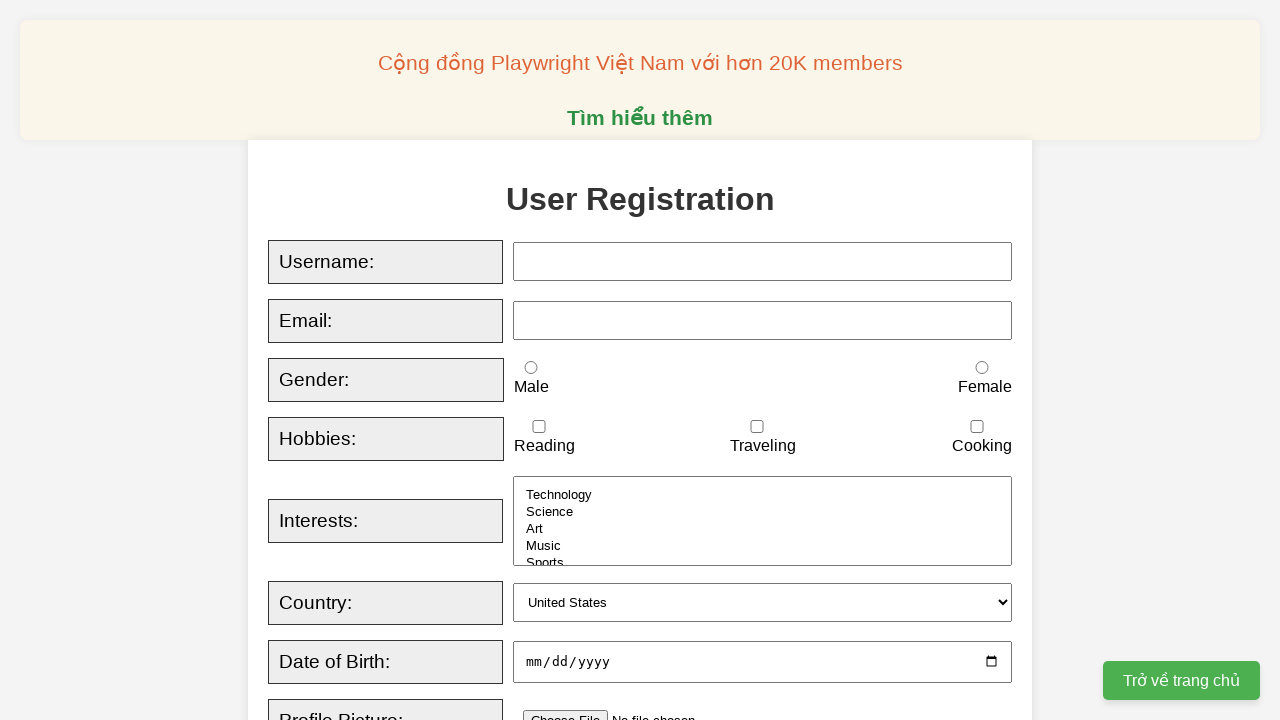

Register page loaded and URL confirmed
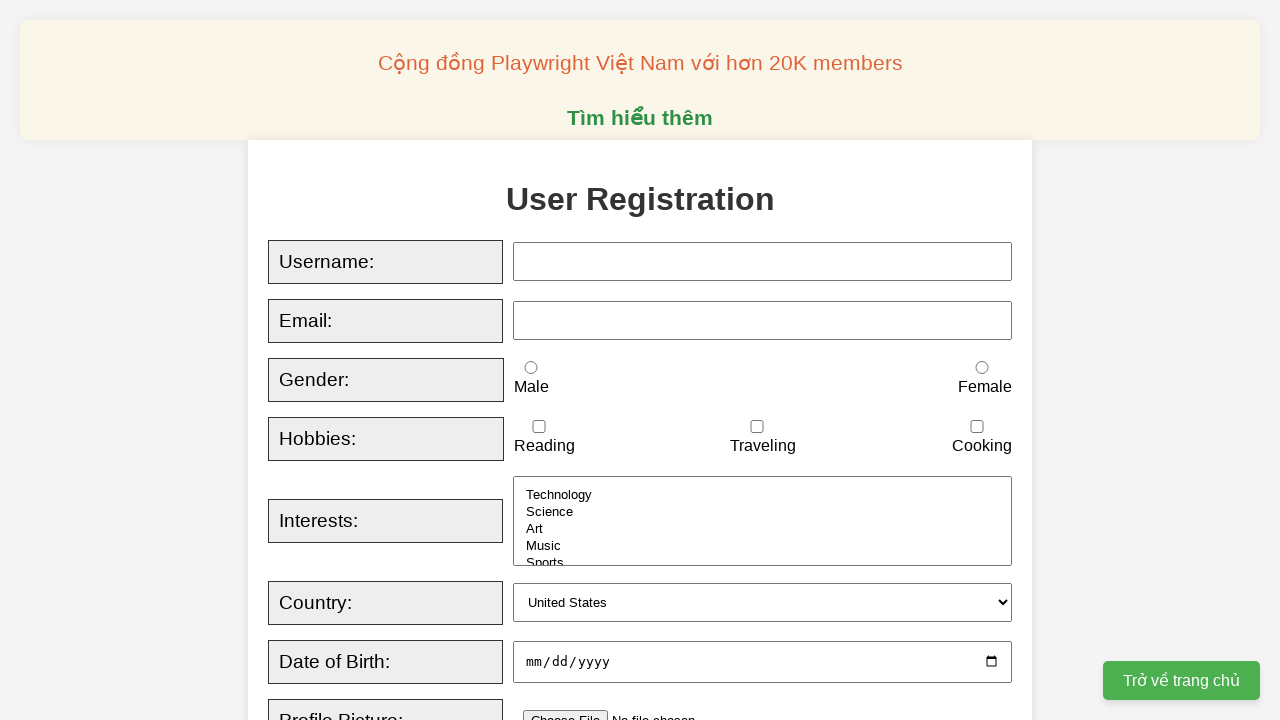

Filled username field with 'mni-linh' on #username
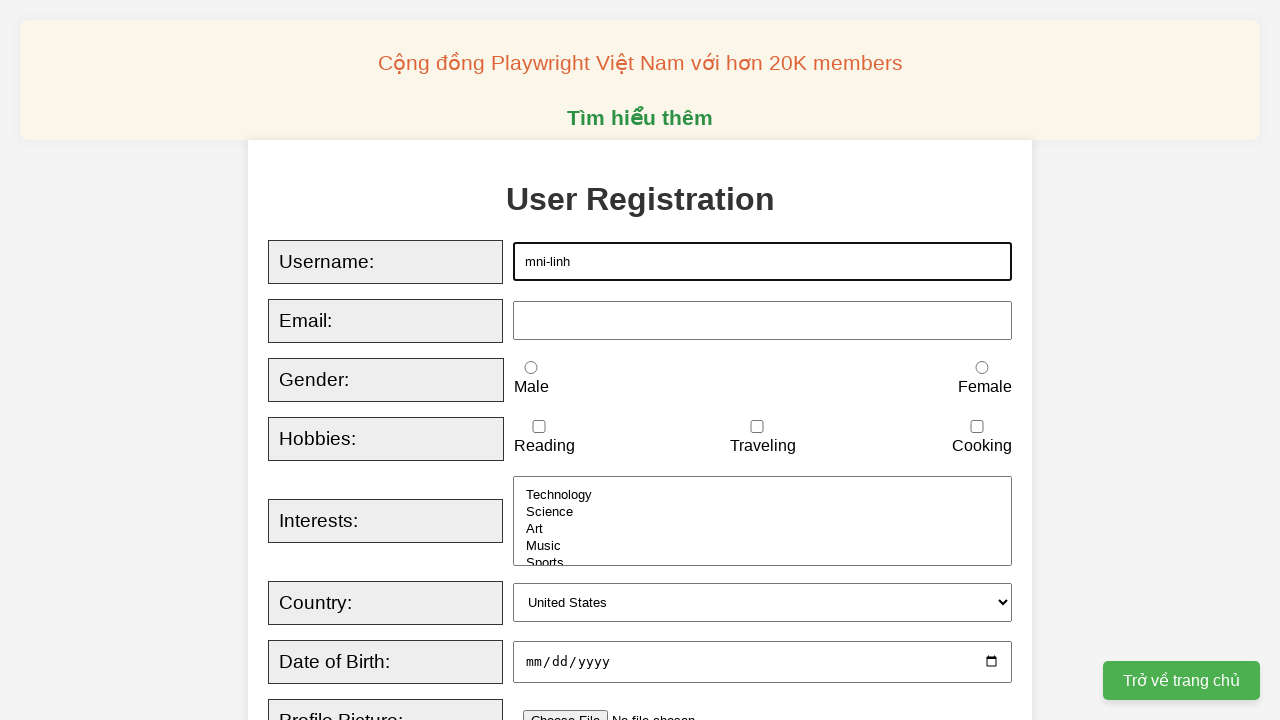

Filled email field with 'tranthitulinh1305@gmail.com' on #email
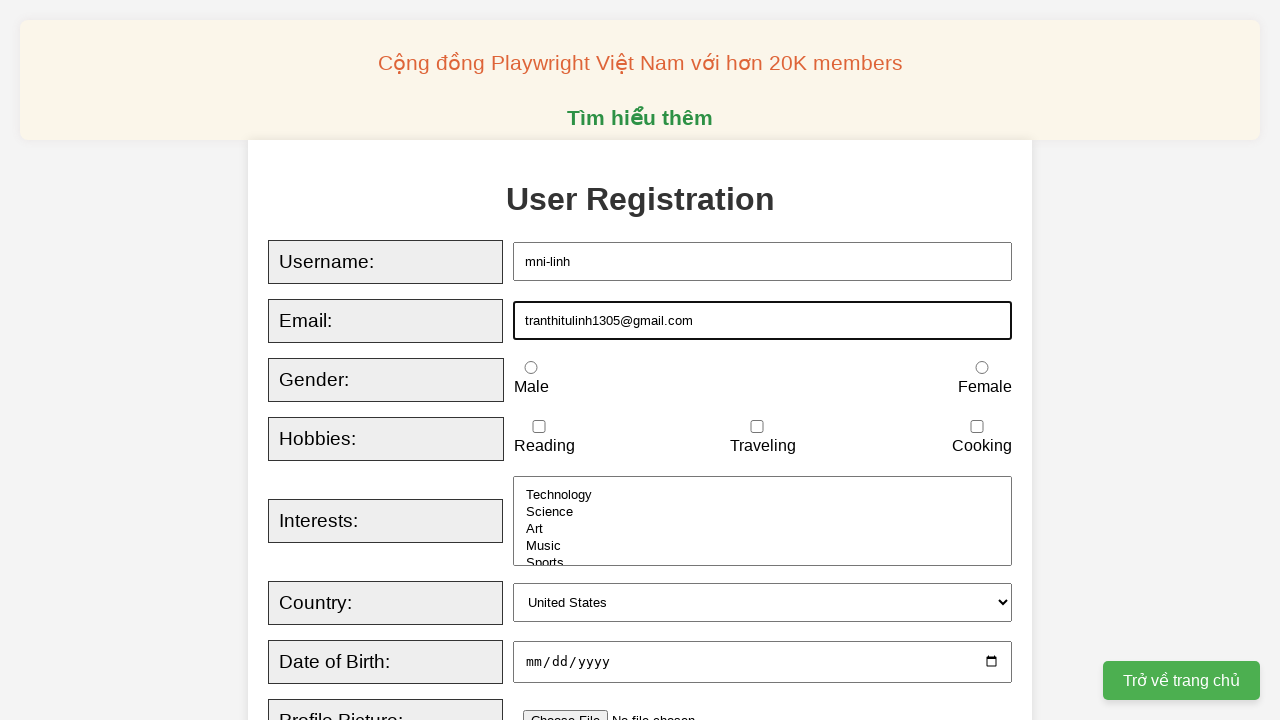

Clicked Register button to submit form at (528, 360) on internal:role=button[name="Register"i]
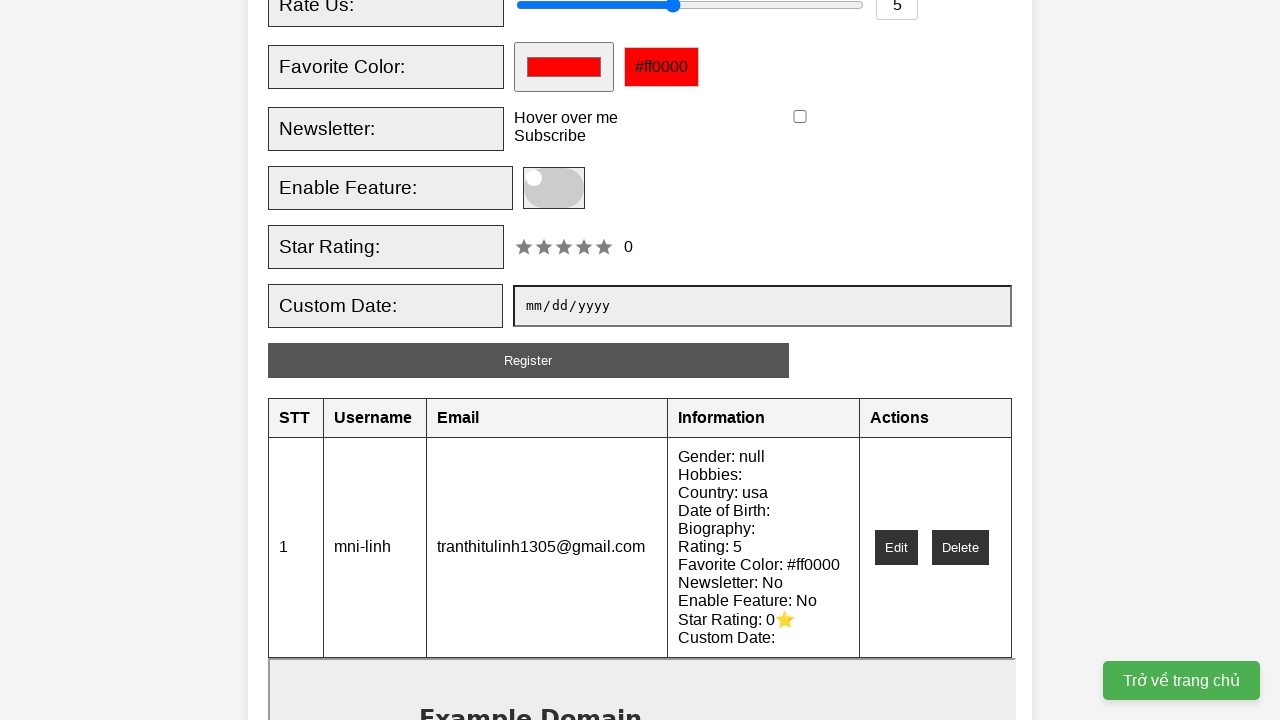

Verified submitted data appears in table
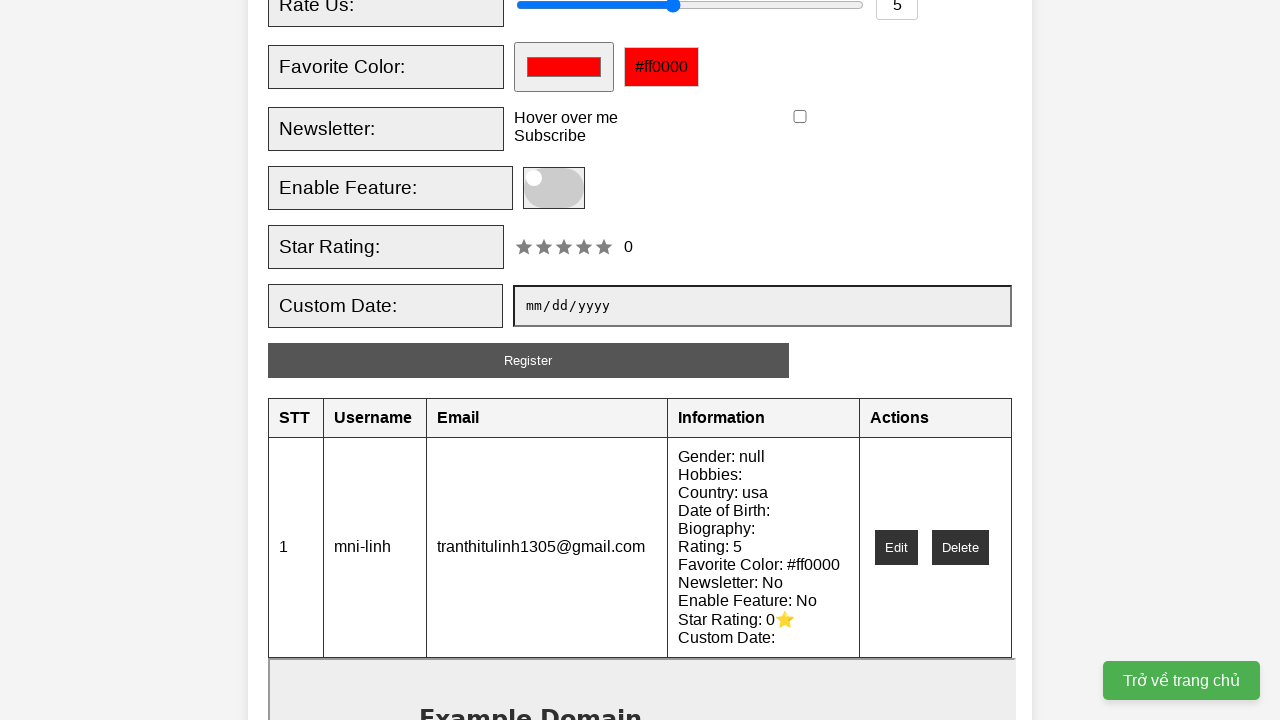

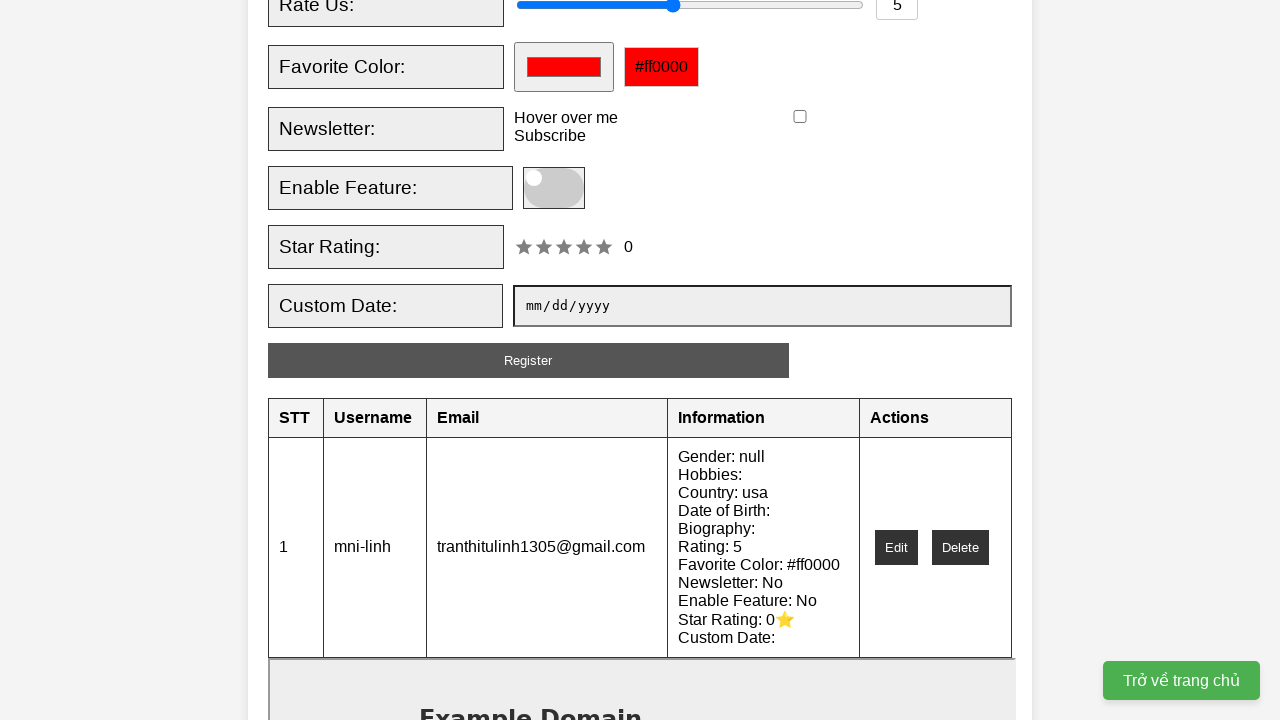